Tests radio button interaction by clicking a single radio button and then iterating through all radio buttons to click each one

Starting URL: https://www.rahulshettyacademy.com/AutomationPractice/

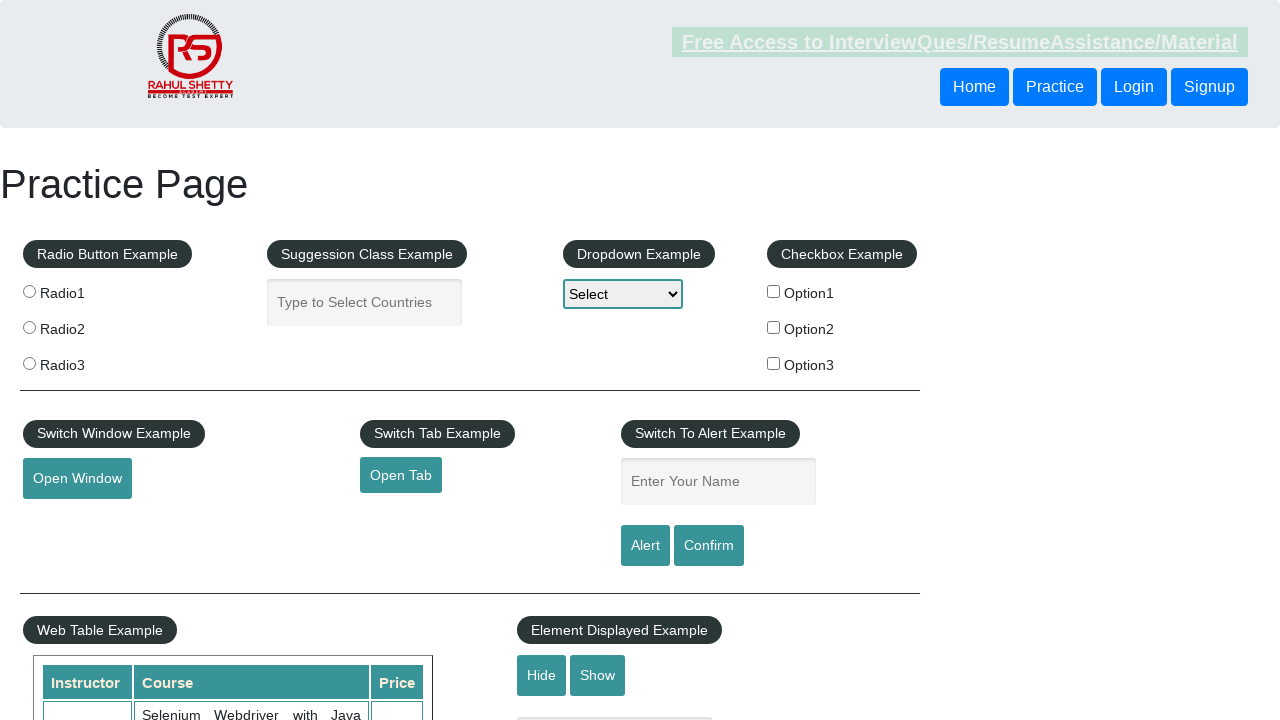

Clicked the first radio button at (29, 291) on input[name='radioButton']
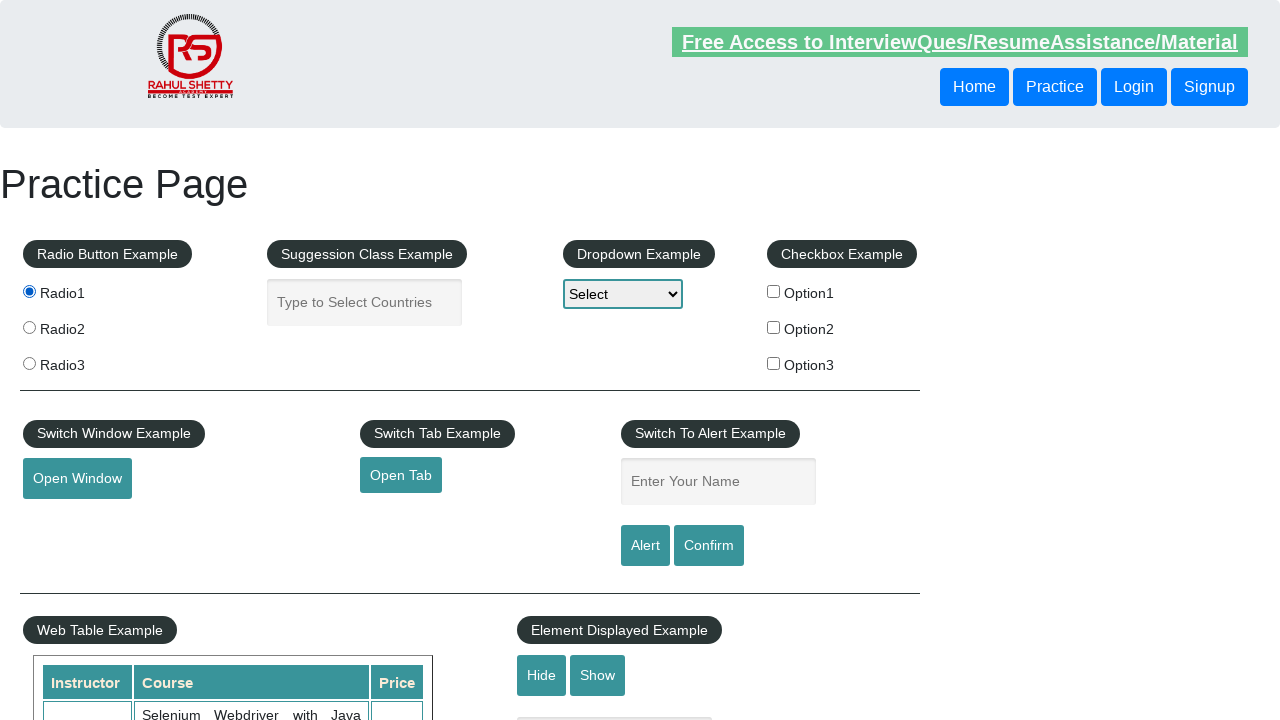

Located all radio buttons with name 'radioButton'
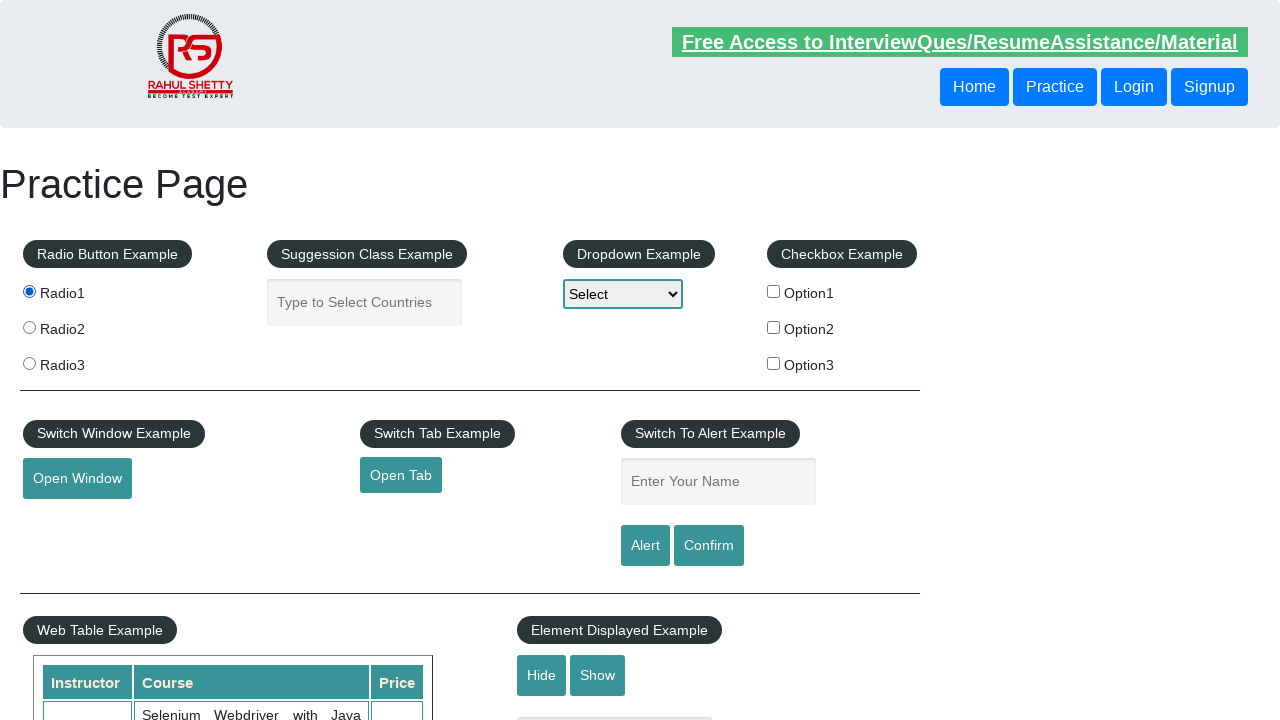

Found 3 radio buttons total
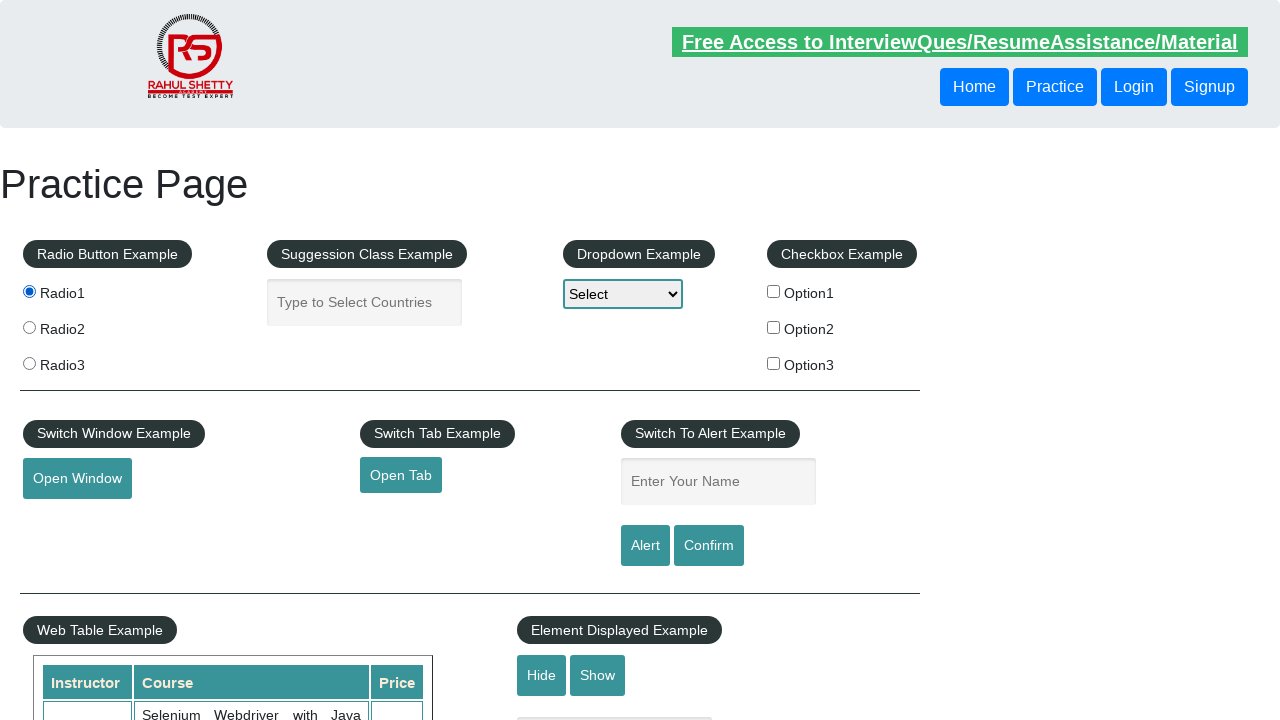

Clicked radio button 1 of 3 at (29, 291) on input[name='radioButton'] >> nth=0
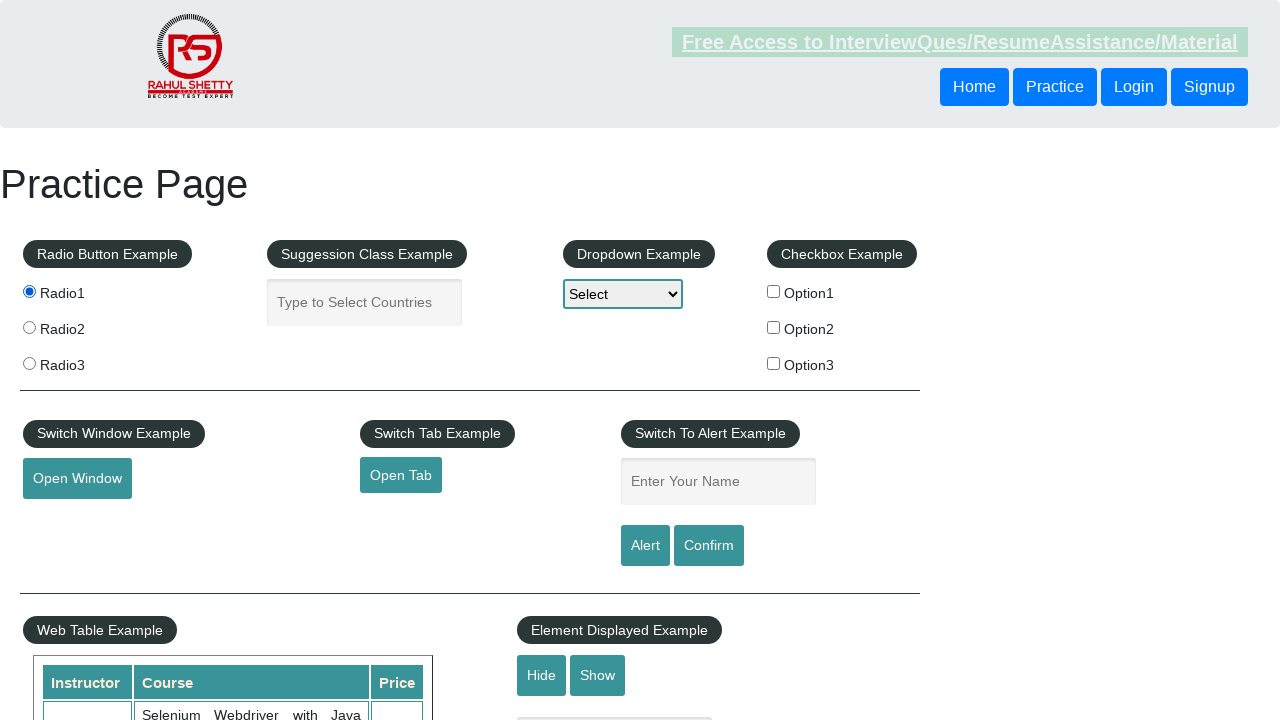

Clicked radio button 2 of 3 at (29, 327) on input[name='radioButton'] >> nth=1
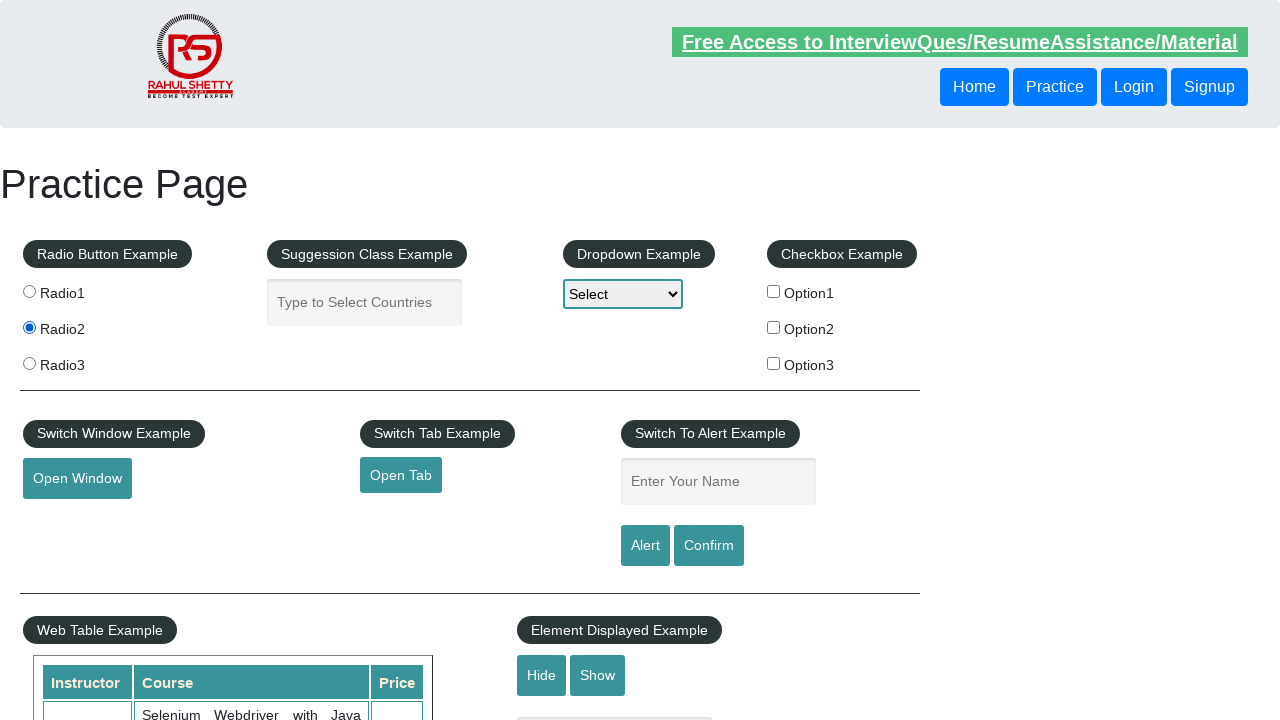

Clicked radio button 3 of 3 at (29, 363) on input[name='radioButton'] >> nth=2
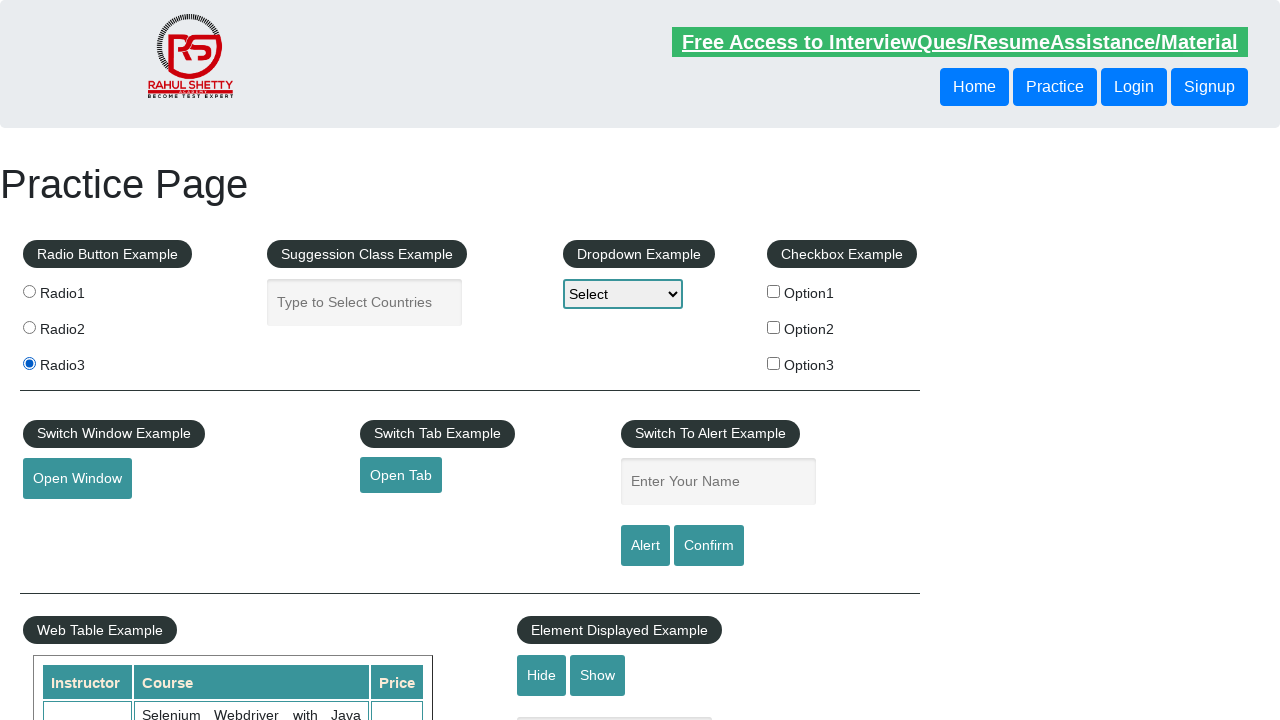

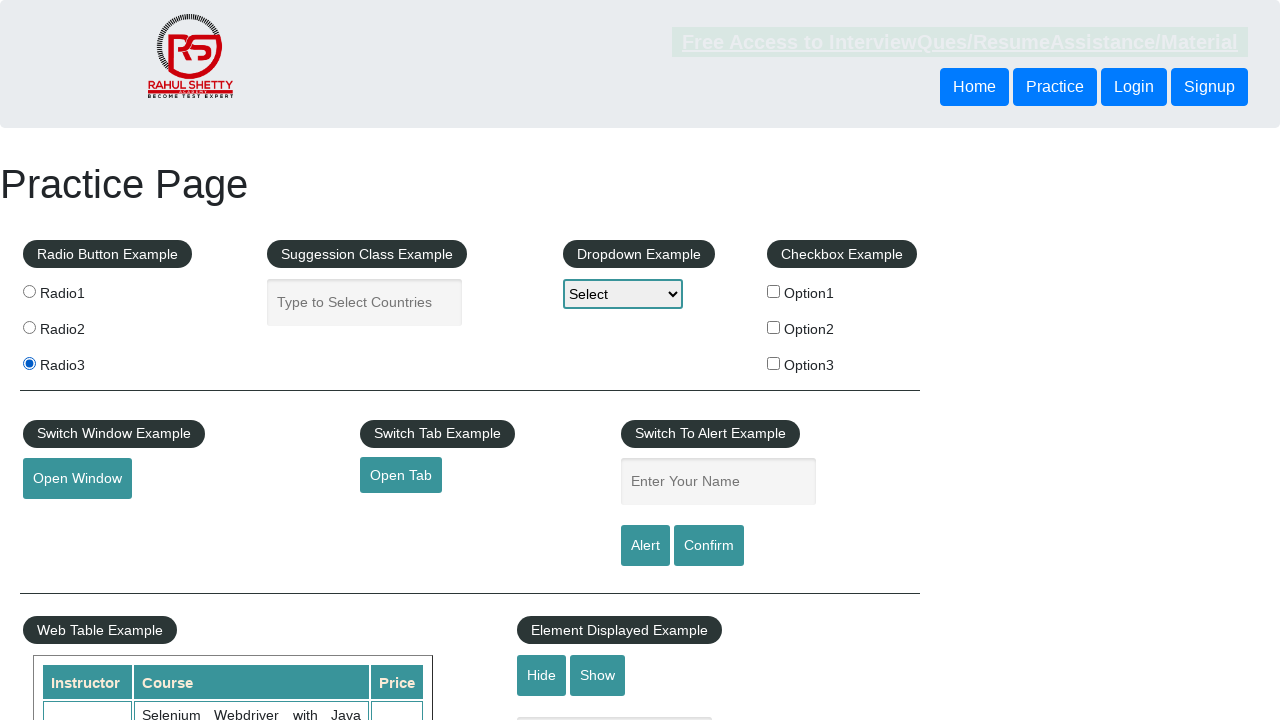